Tests dynamic controls functionality by verifying a checkbox is displayed, clicking a toggle button to remove/hide it, and checking the display state changes.

Starting URL: https://v1.training-support.net/selenium/dynamic-controls

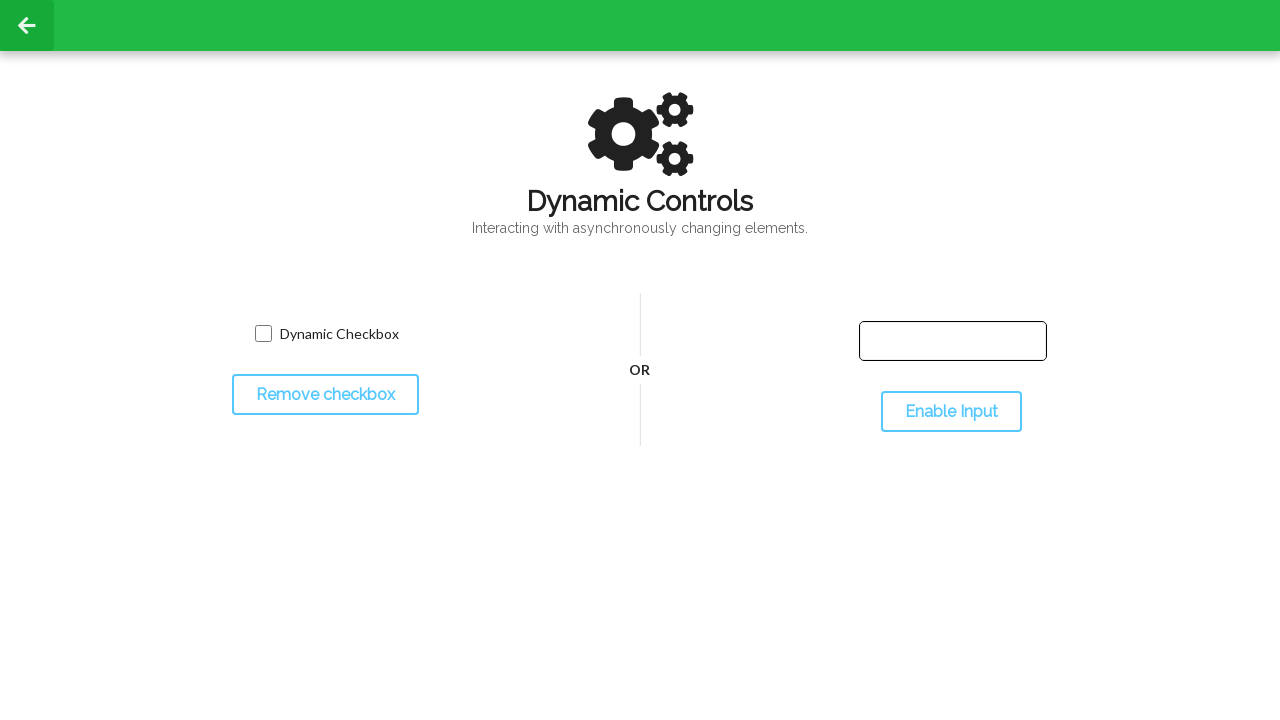

Verified checkbox is initially visible
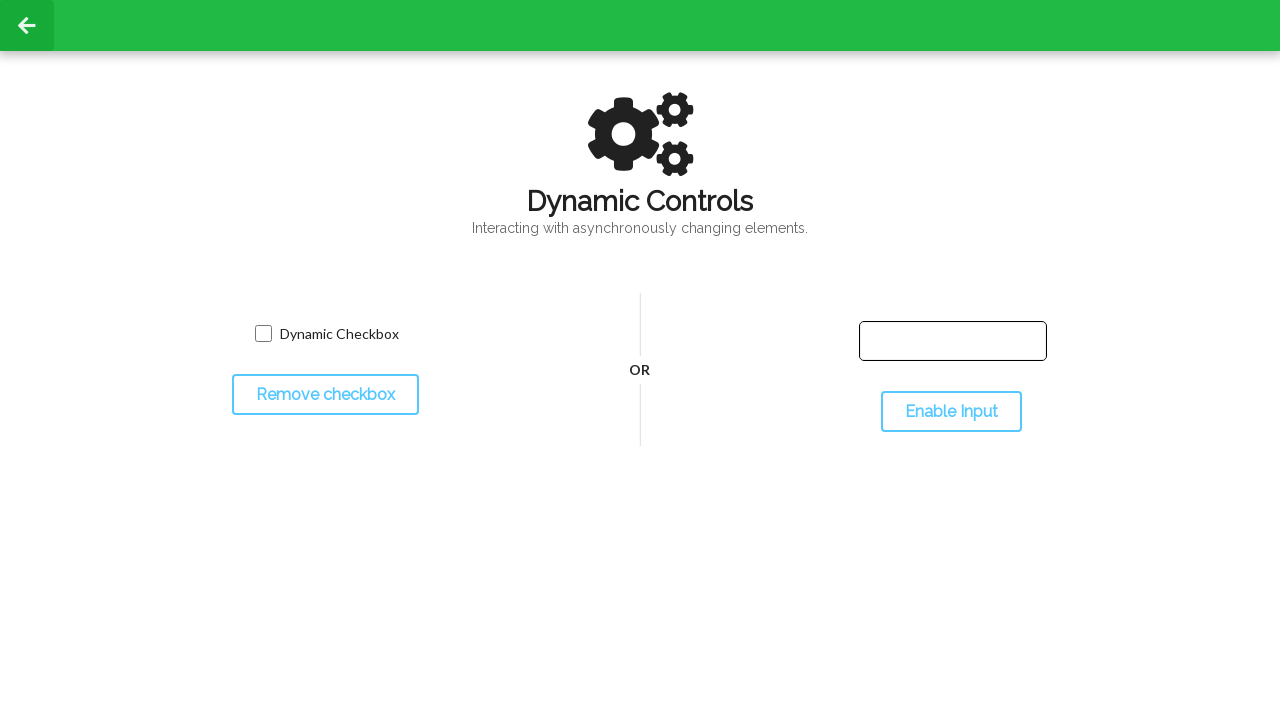

Clicked toggle button to remove/hide checkbox at (325, 395) on #toggleCheckbox
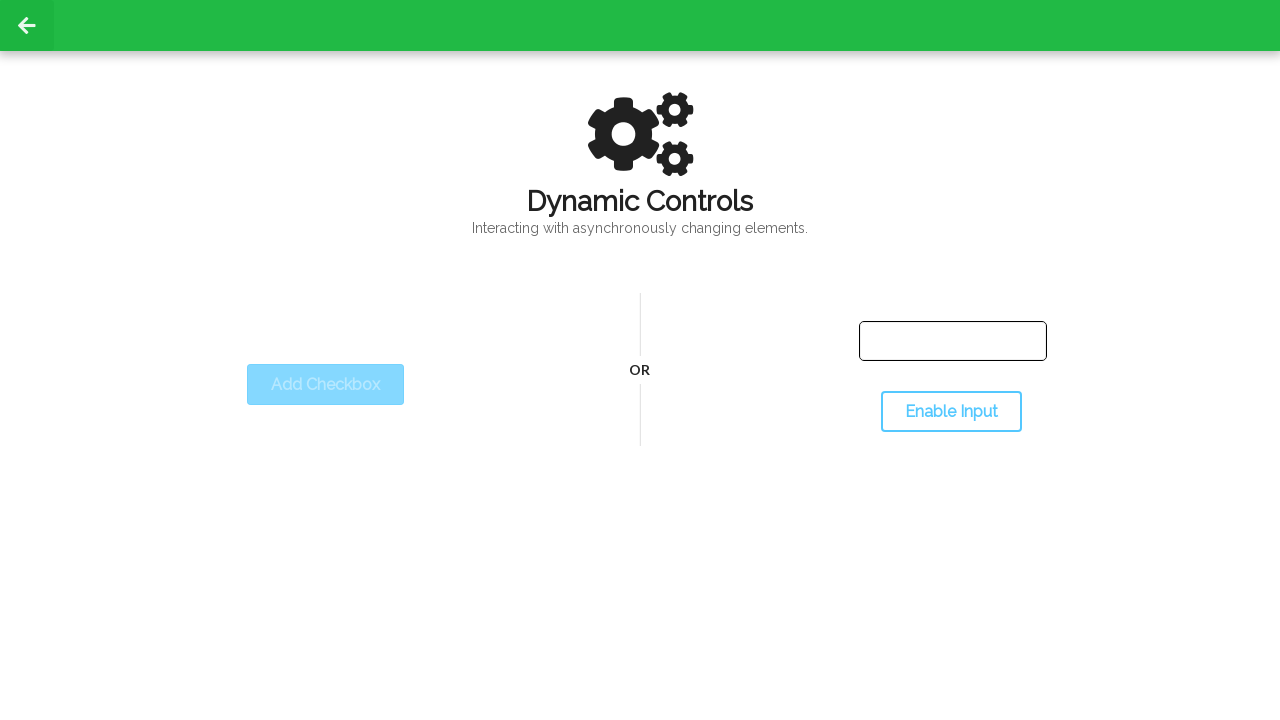

Verified checkbox is now hidden after toggle
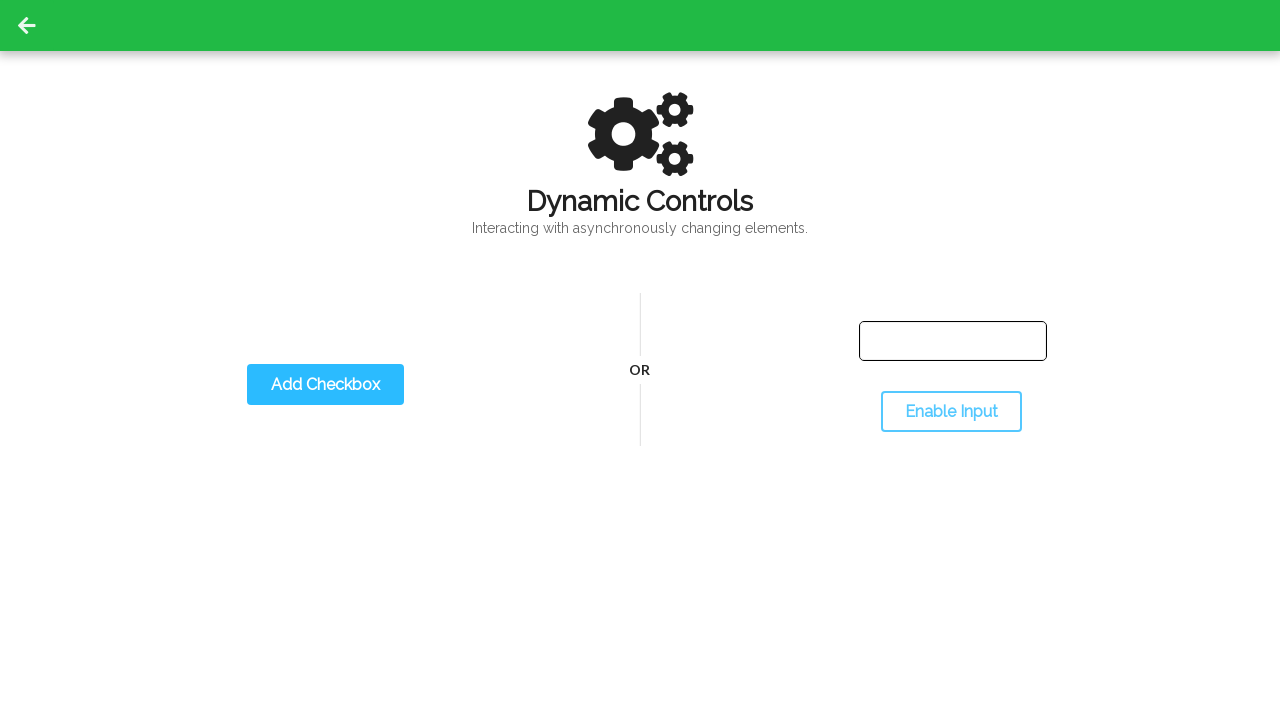

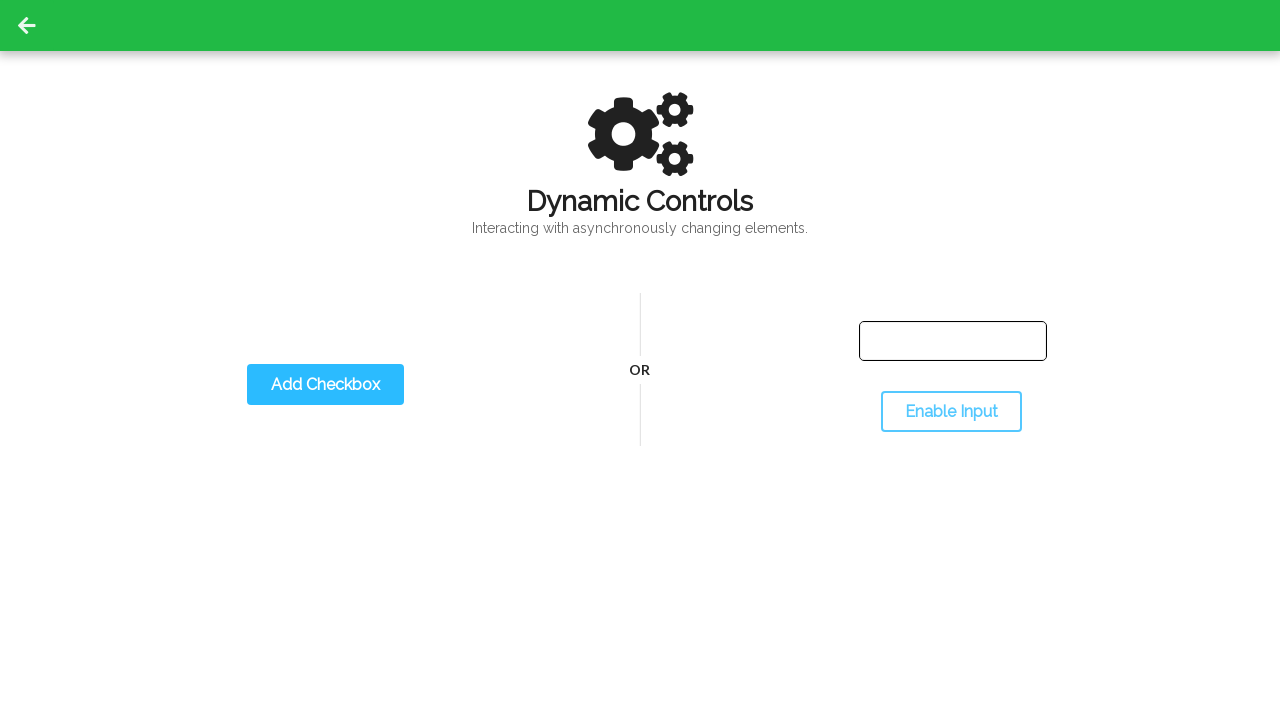